Navigates to the Steam store homepage and verifies that the page loads successfully by waiting for responsive elements to be present.

Starting URL: https://store.steampowered.com/

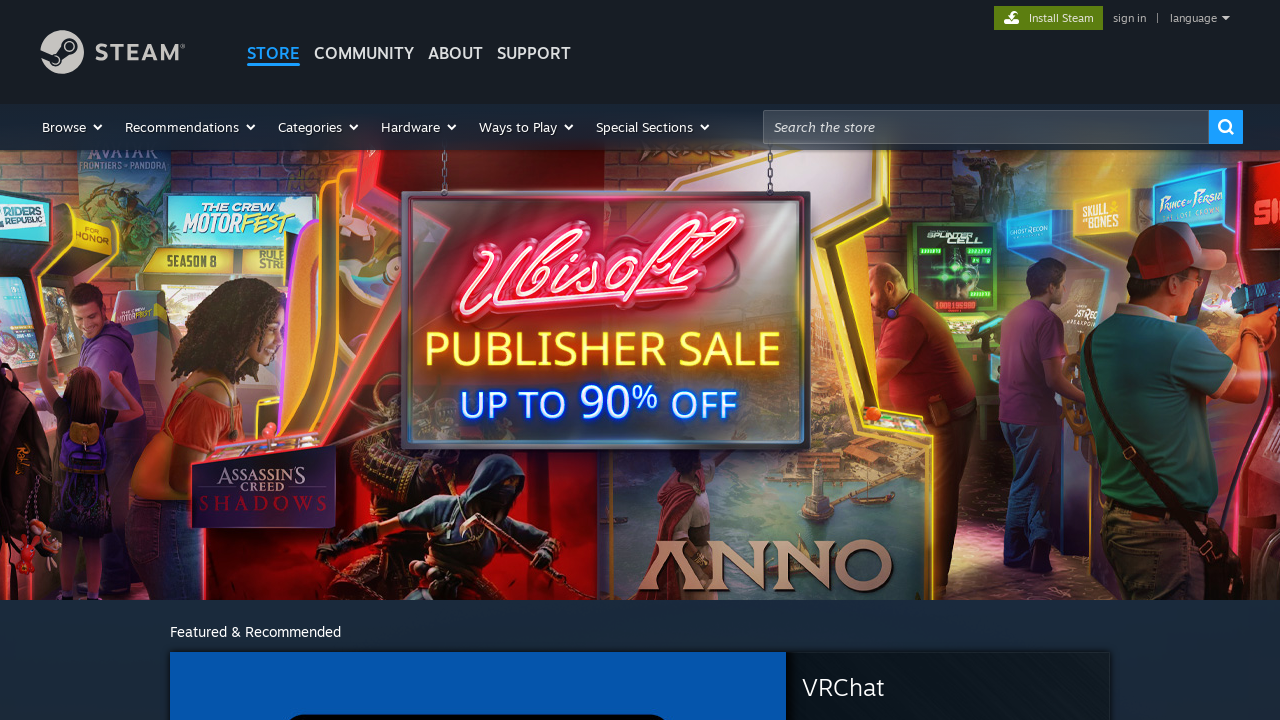

Navigated to Steam store homepage
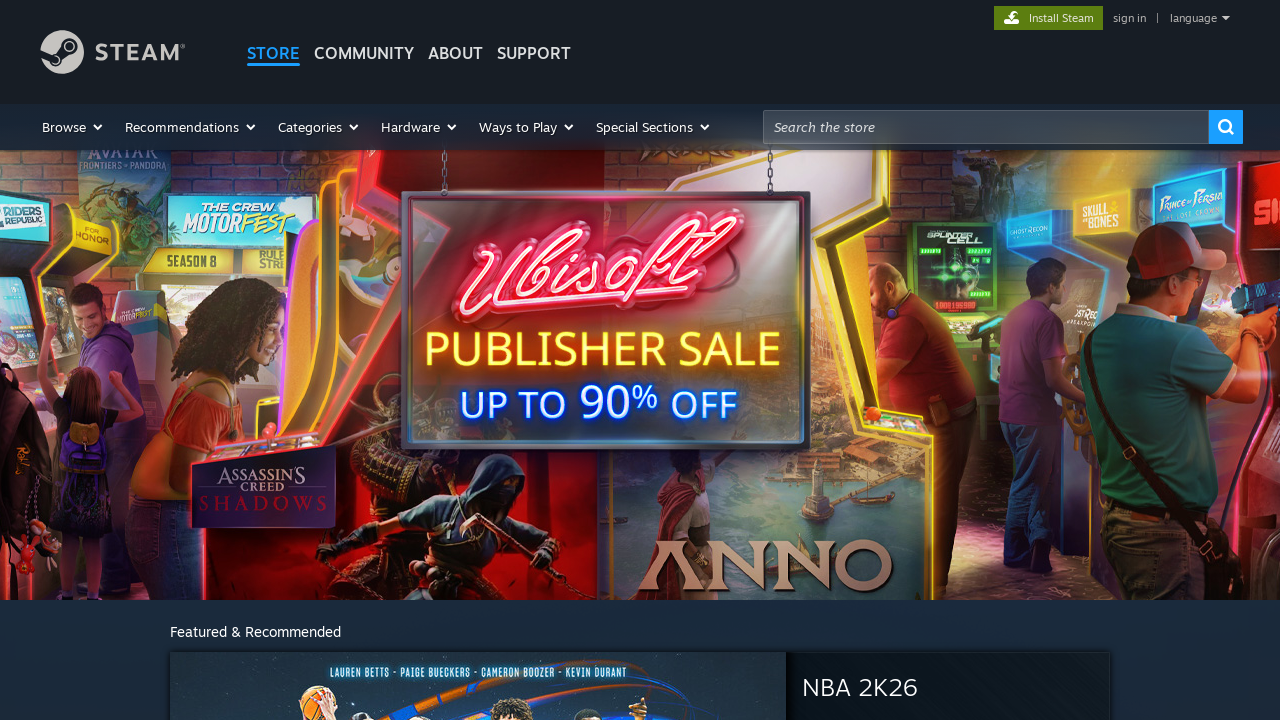

Responsive elements loaded successfully on Steam homepage
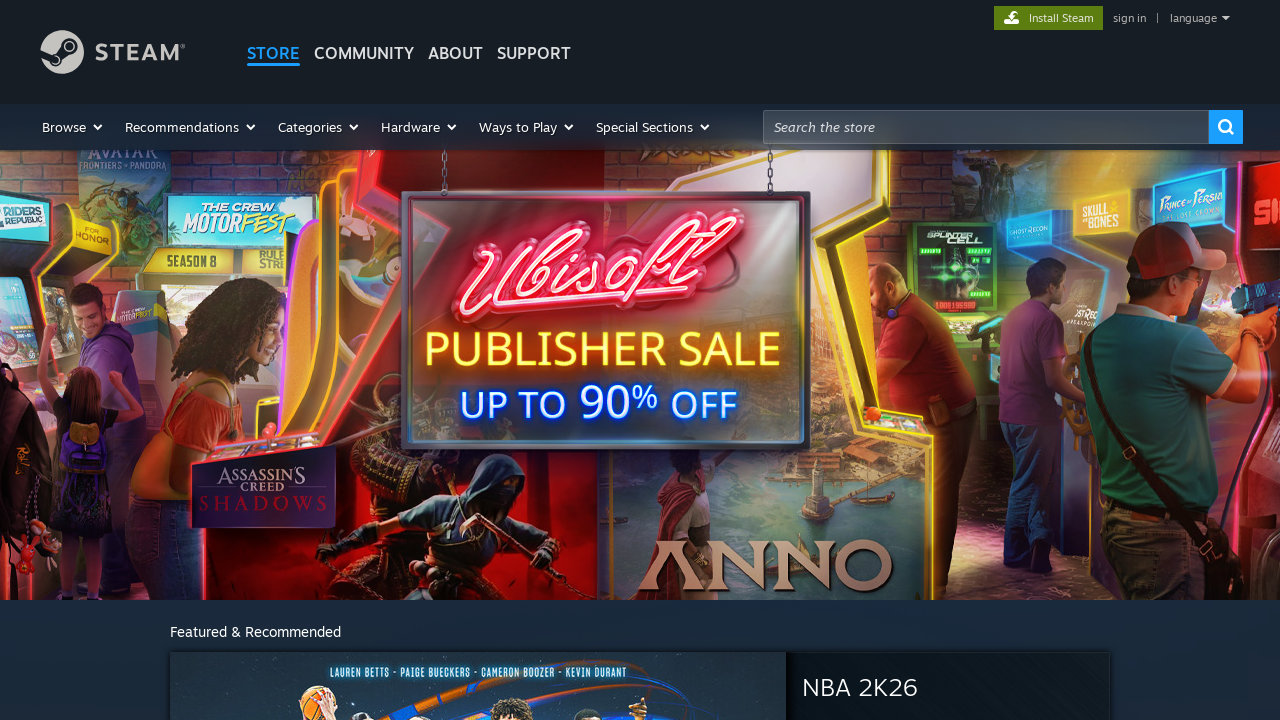

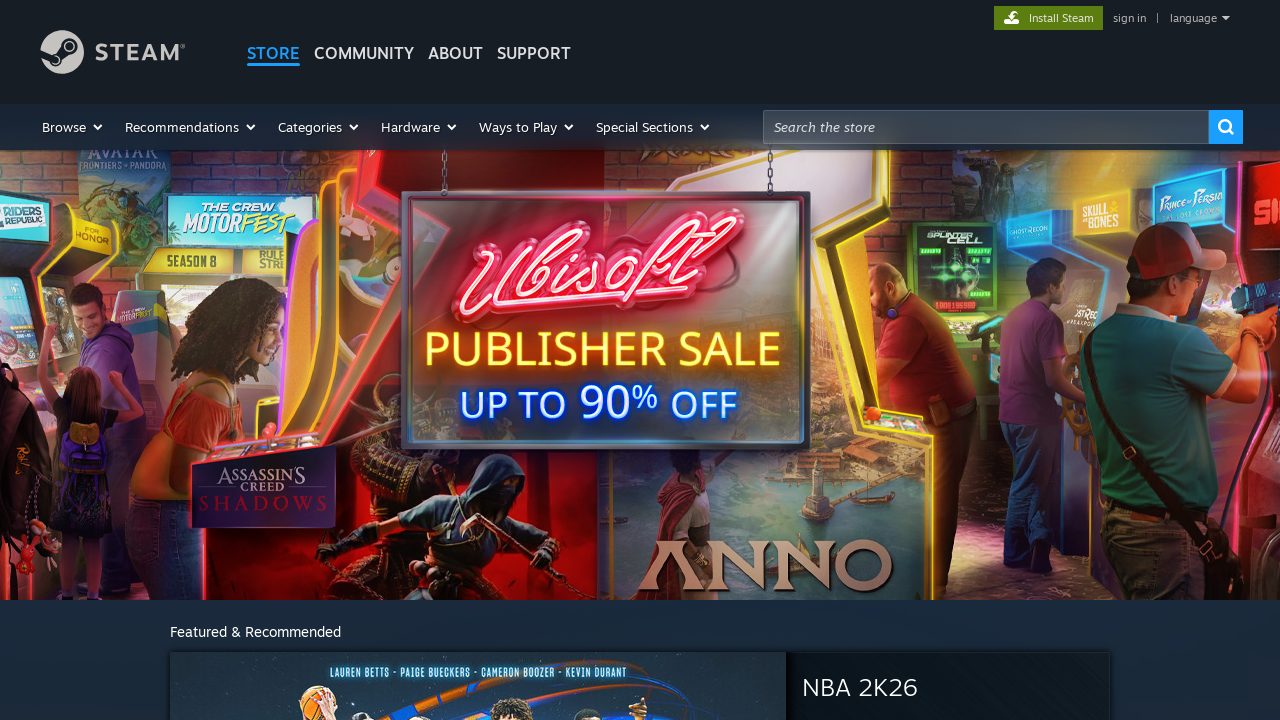